Tests a simple form submission by entering a message in an input field, clicking the submit button, and verifying the message is displayed correctly.

Starting URL: https://www.lambdatest.com/selenium-playground/simple-form-demo

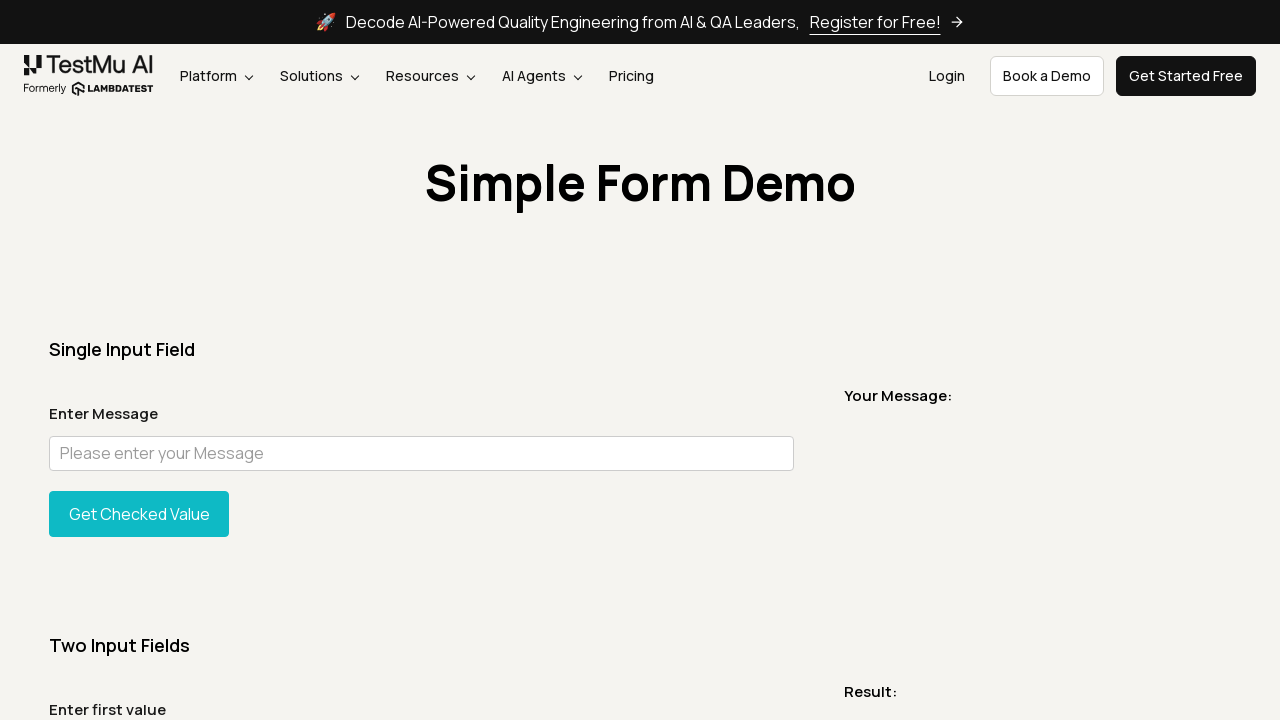

Filled message input field with 'Hello' on input#user-message
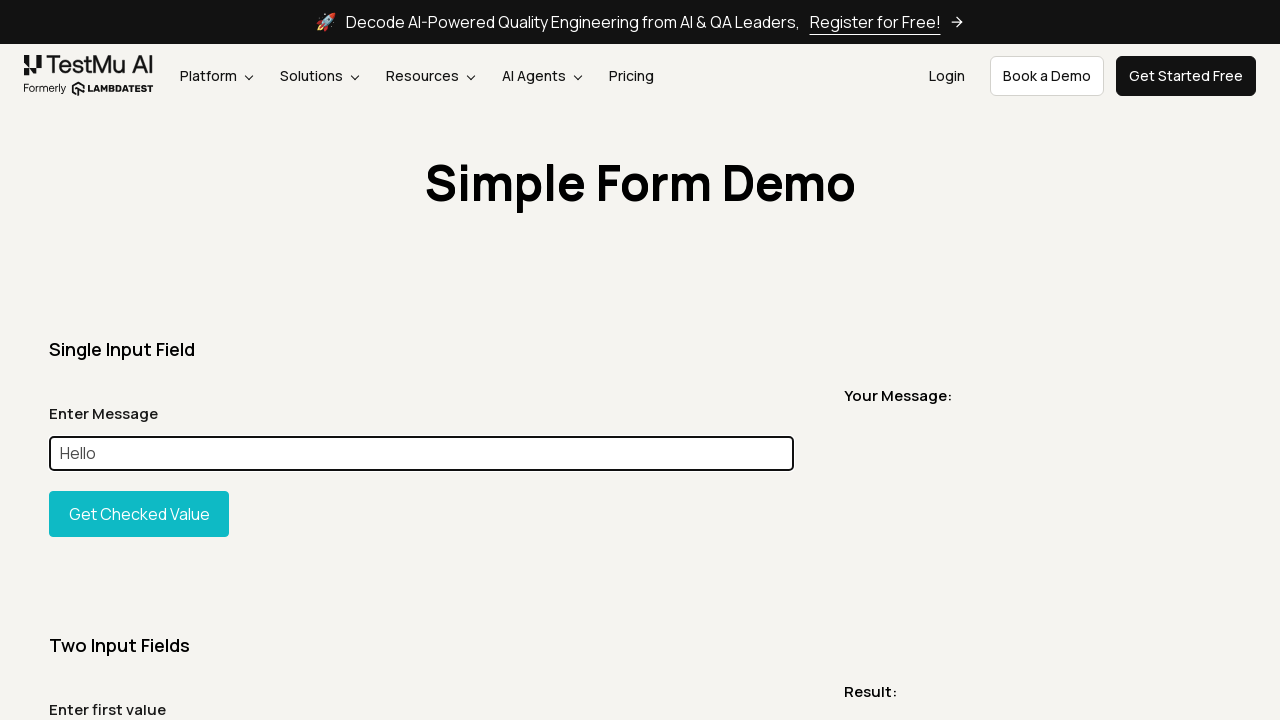

Clicked submit button at (139, 514) on #showInput
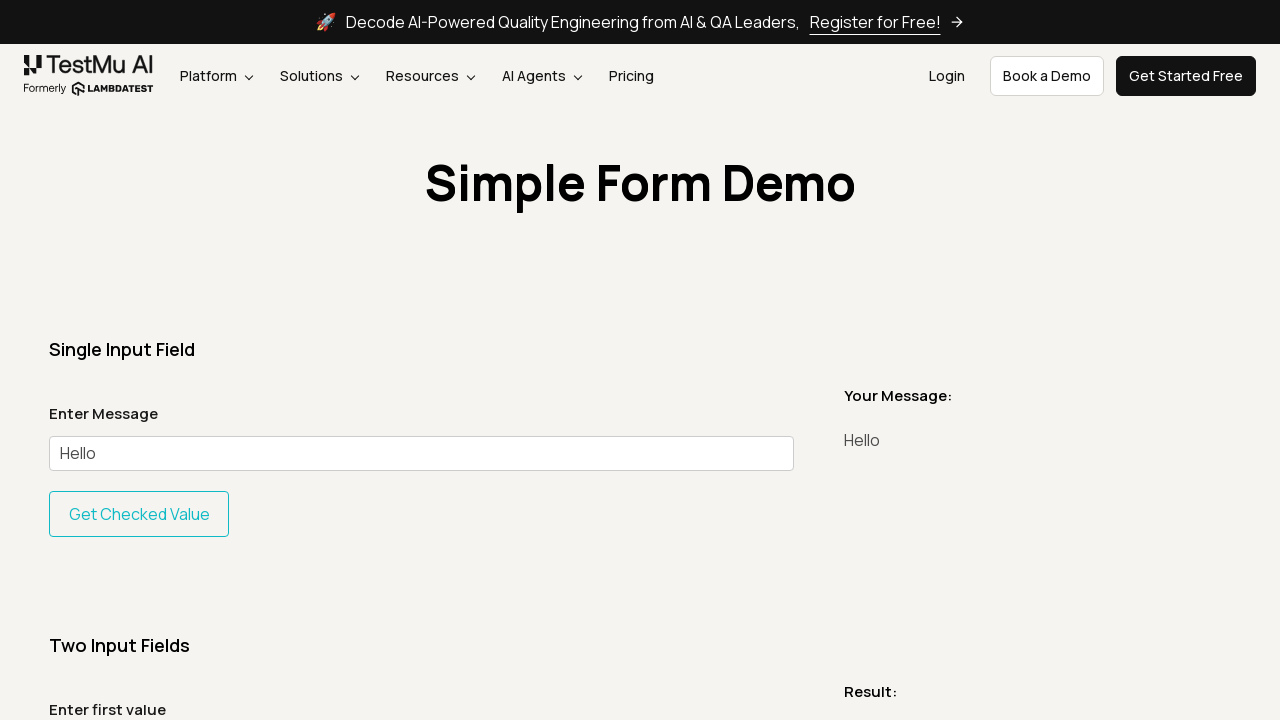

Message element appeared on page
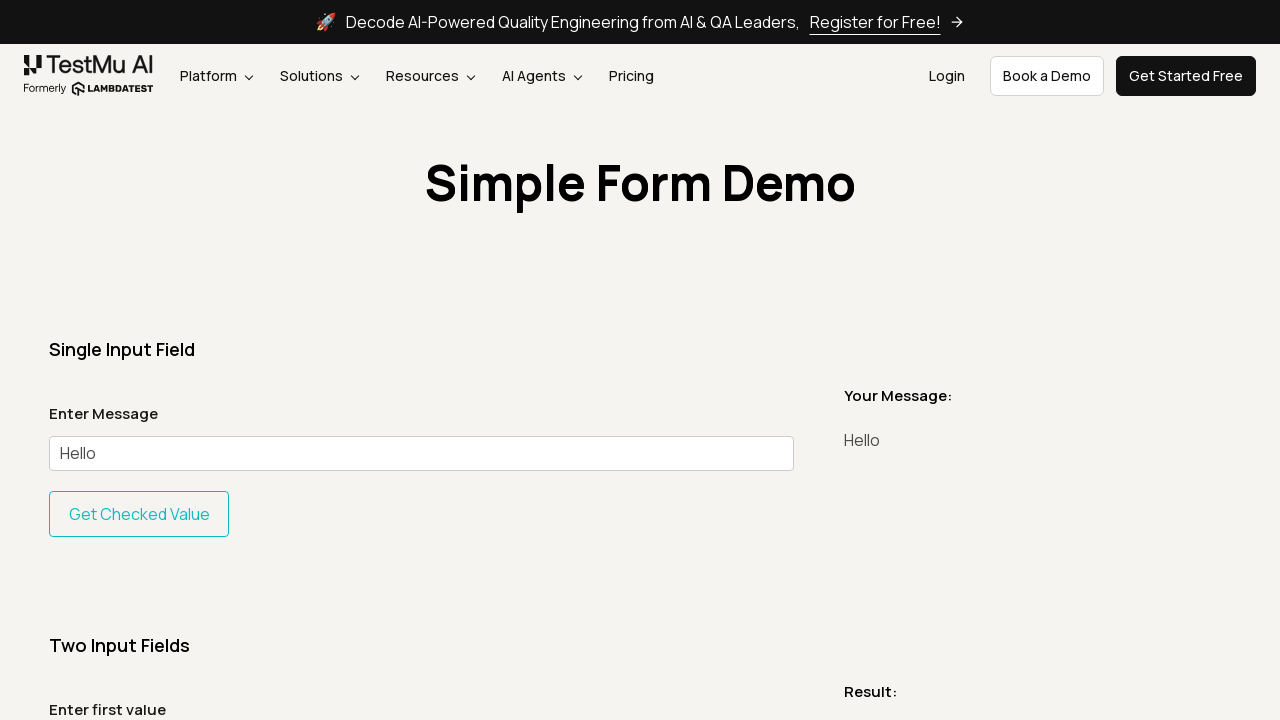

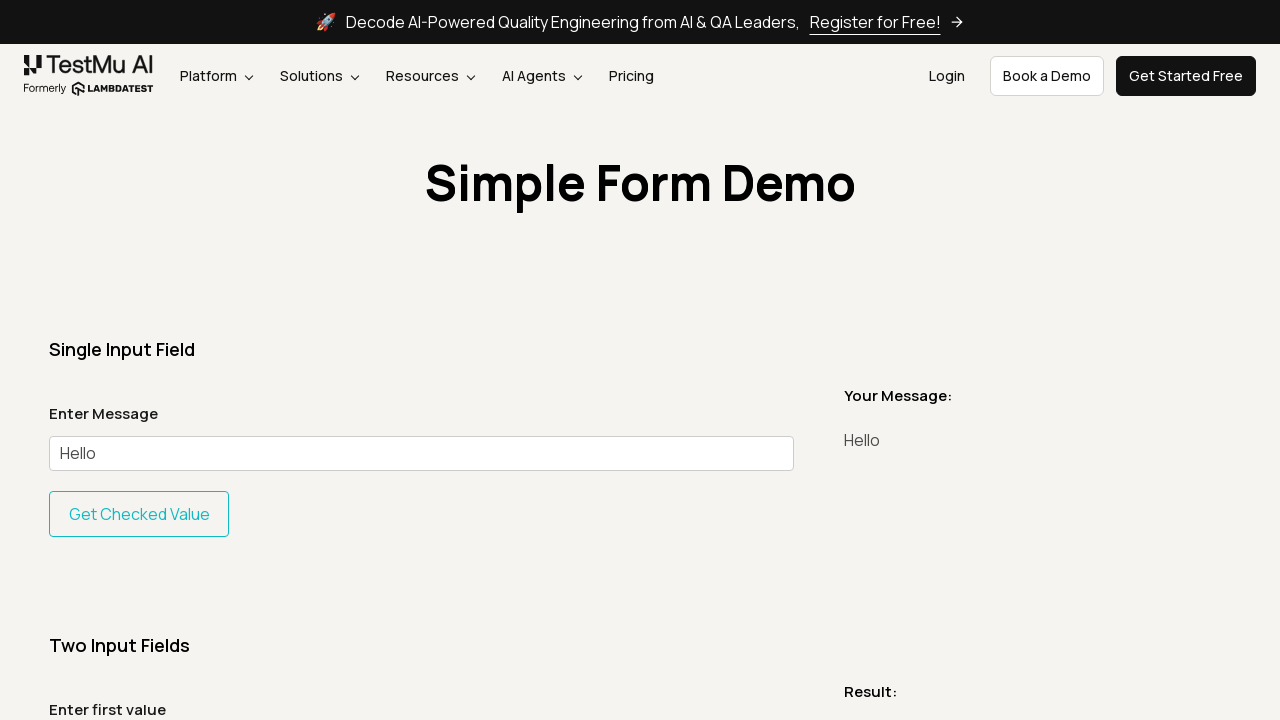